Tests alert handling functionality by triggering different types of alerts (simple alert and confirm dialog) and interacting with them

Starting URL: https://rahulshettyacademy.com/AutomationPractice/

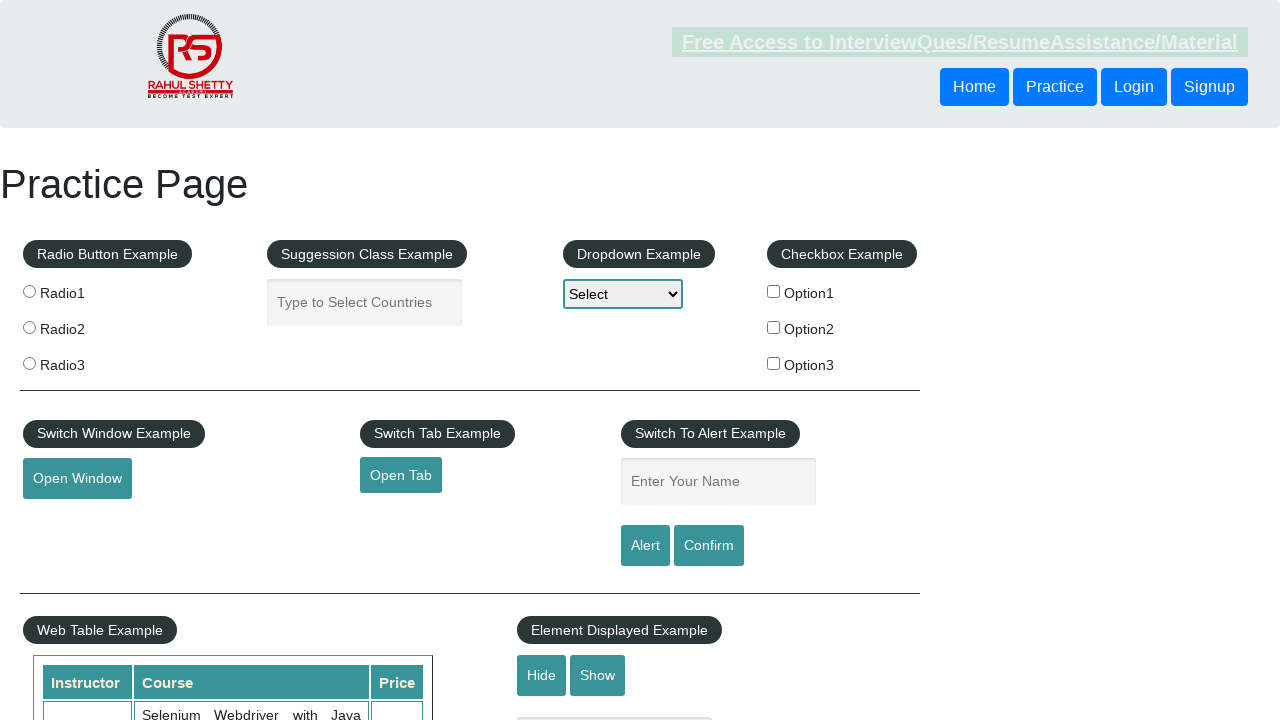

Filled name field with 'Rahul' on #name
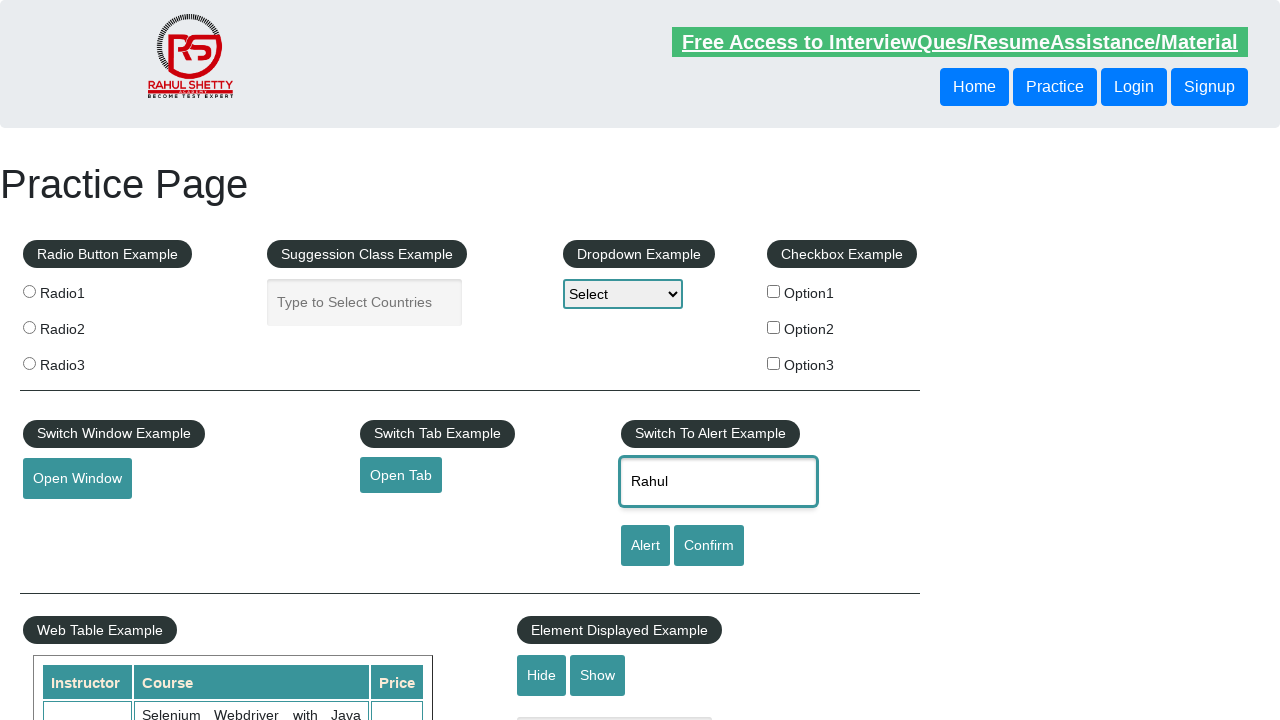

Set up dialog handler to accept alerts
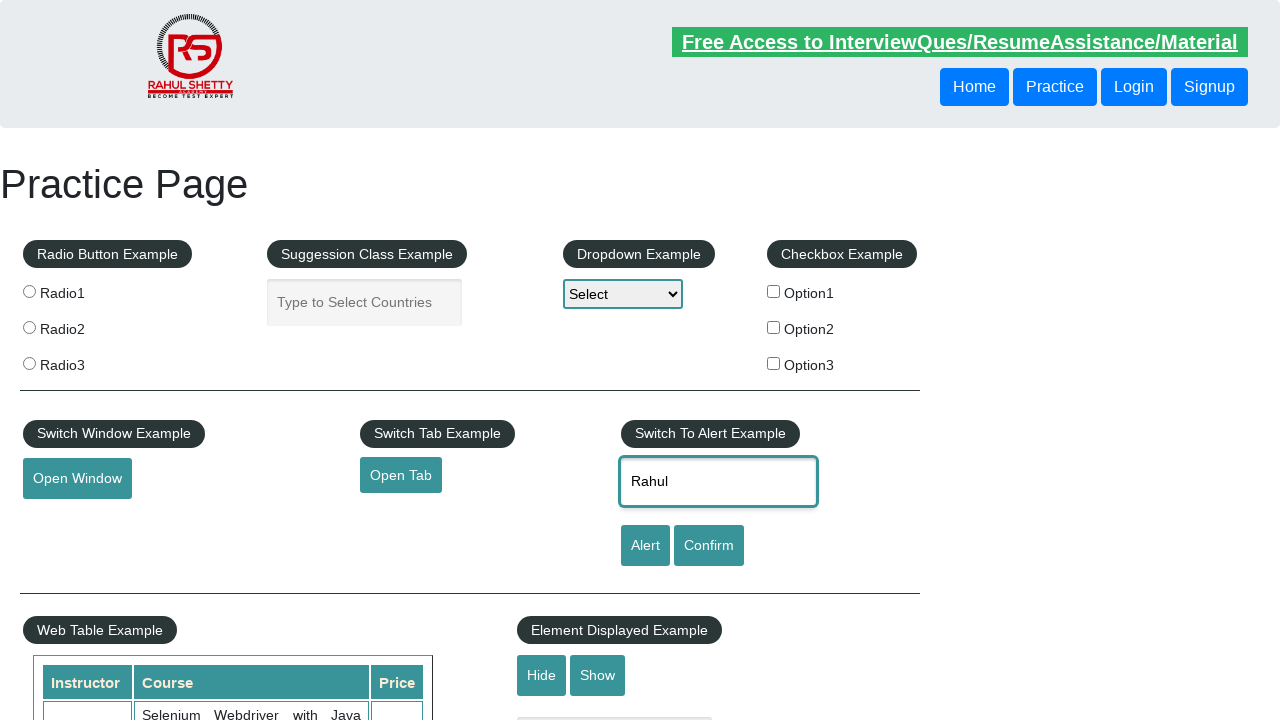

Clicked alert button and accepted simple alert at (645, 546) on [id='alertbtn']
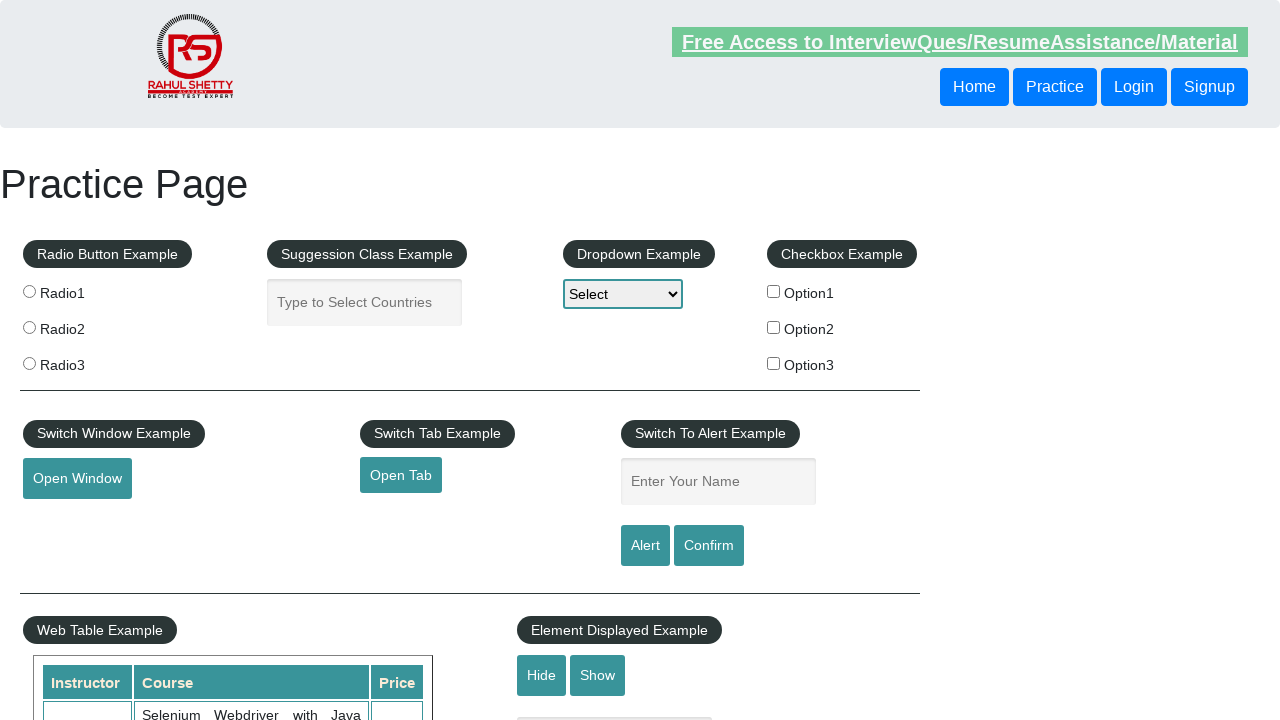

Set up dialog handler to dismiss confirm dialogs
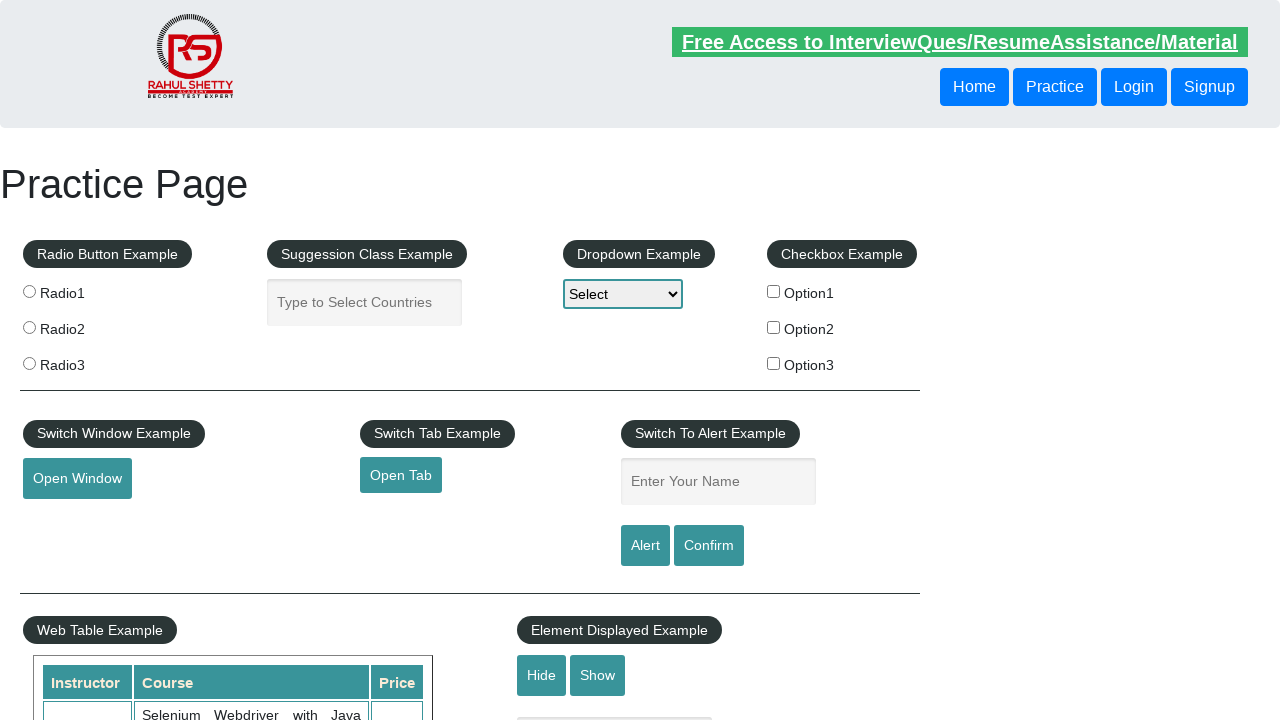

Clicked confirm button and dismissed confirm dialog at (709, 546) on #confirmbtn
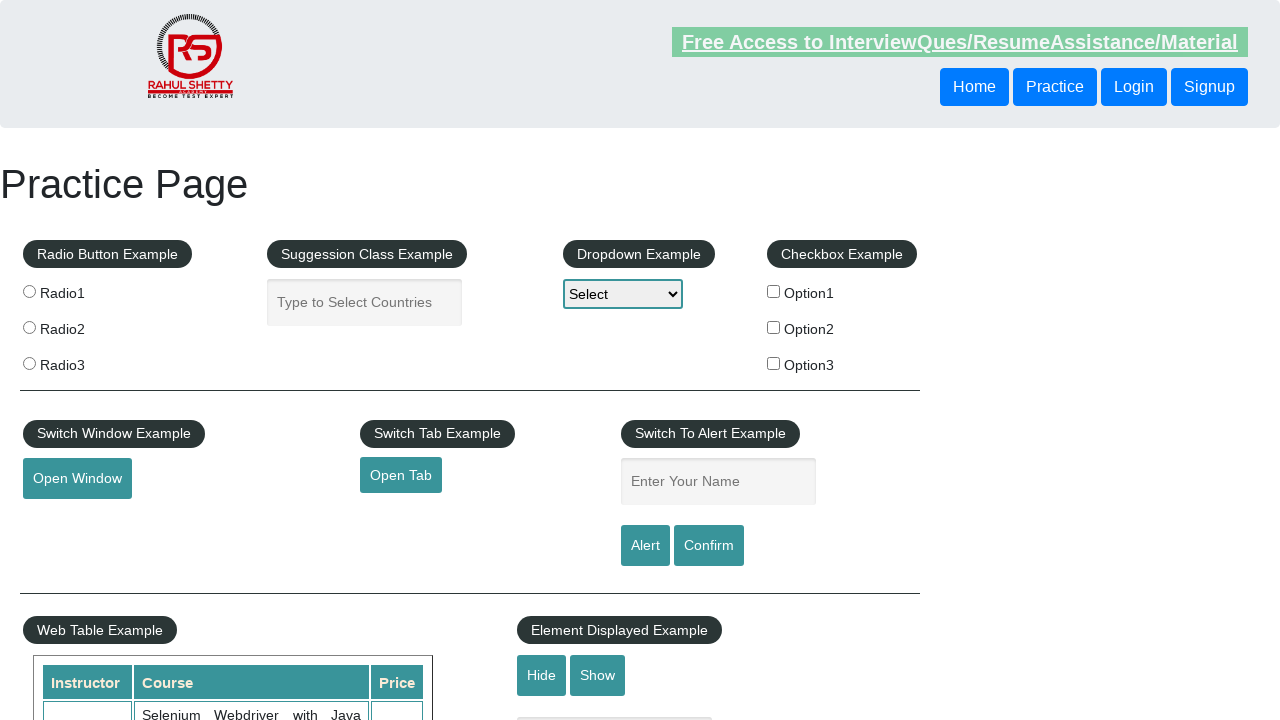

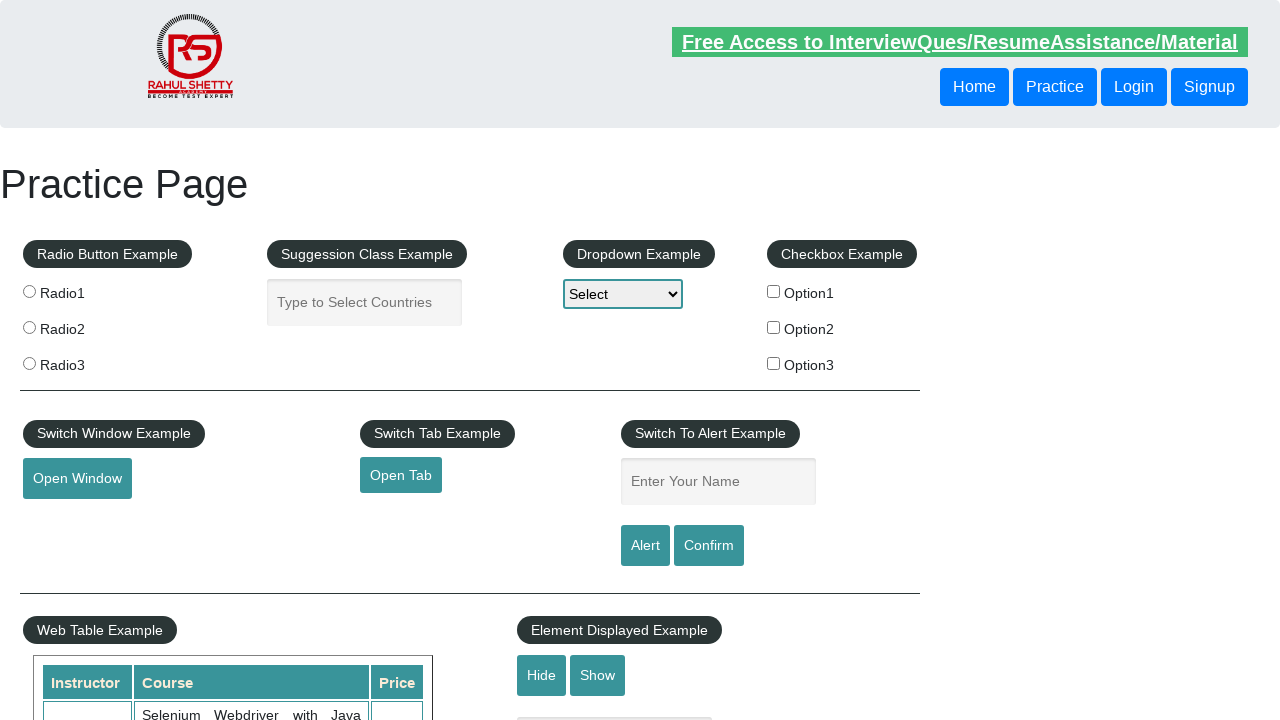